Tests opening multiple navigation links (Downloads, Documentation, Projects, Support, Blog) in new browser tabs using right-click context menu actions on the Selenium website, then switches to the last opened tab.

Starting URL: https://www.selenium.dev/

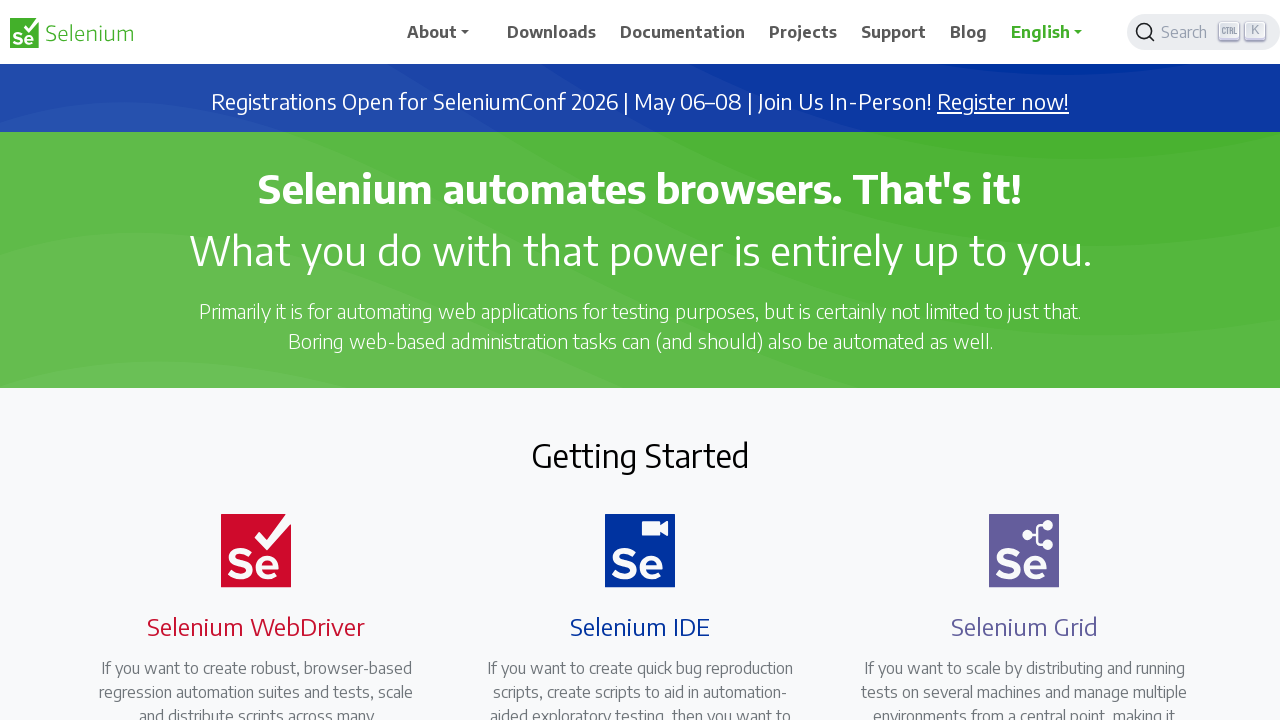

Opened Downloads link in new tab using Ctrl+click at (552, 32) on //span[text()='Downloads']
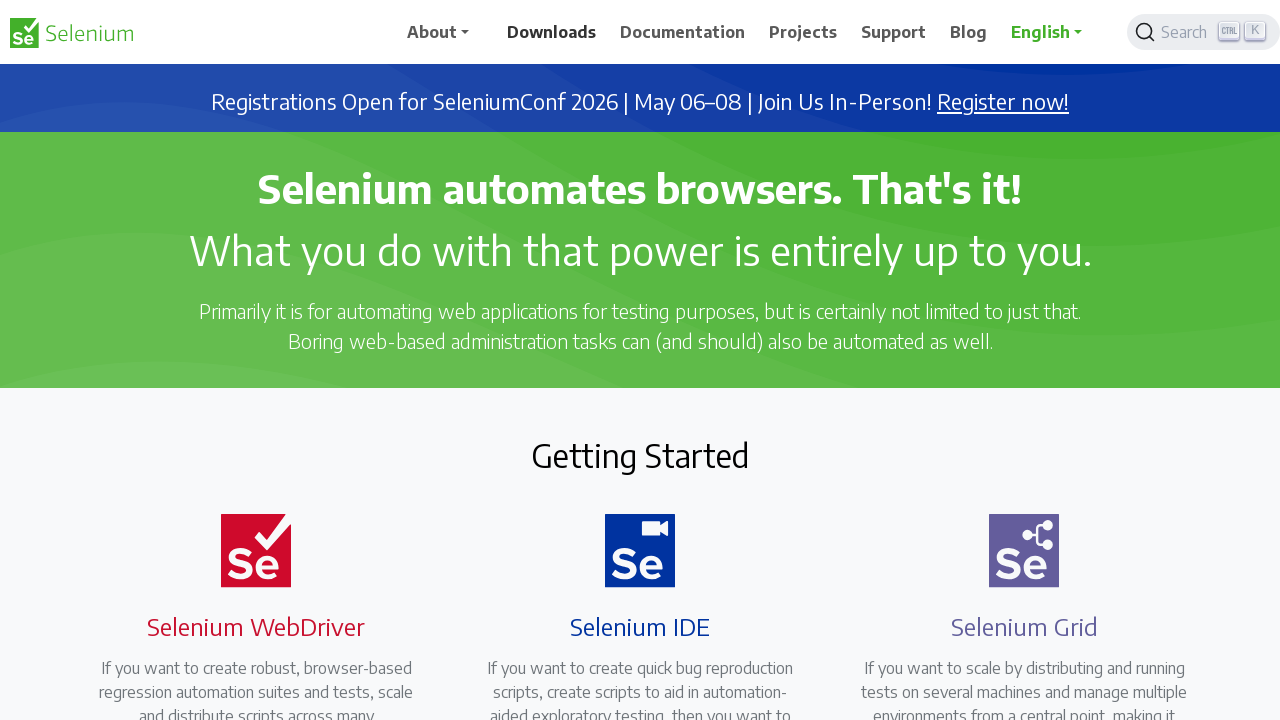

Waited 2 seconds for Downloads tab to load
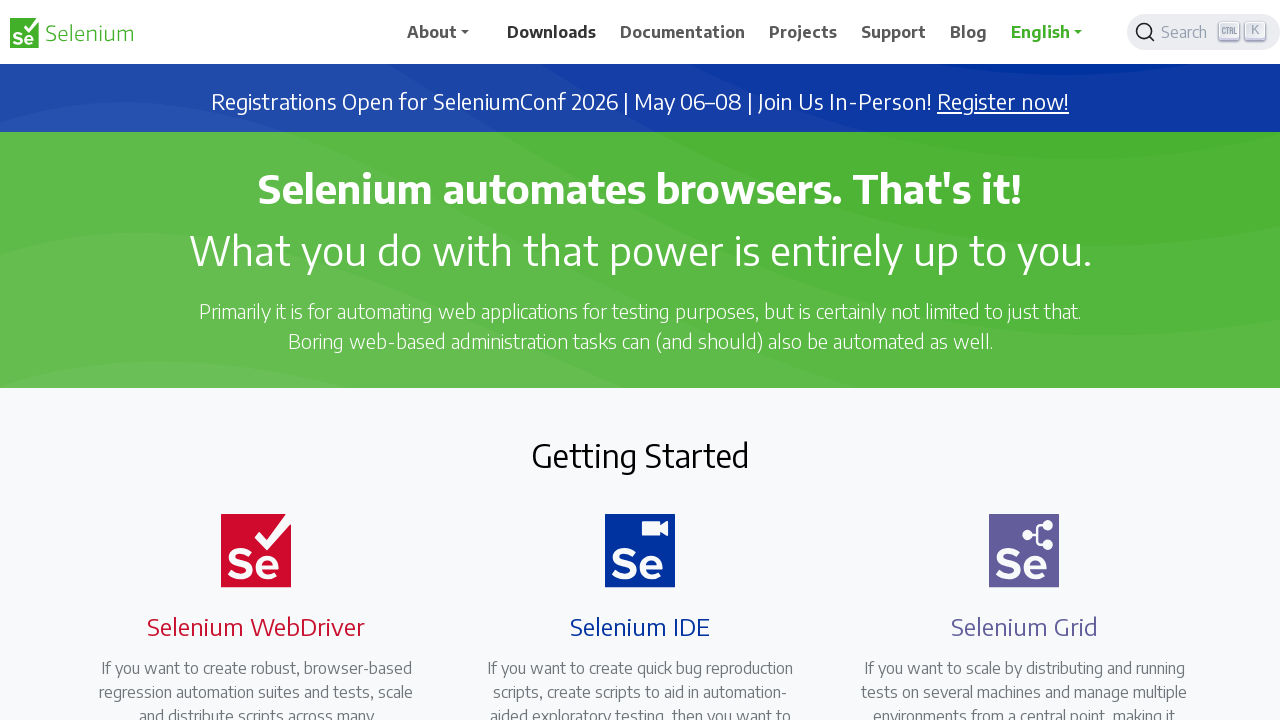

Opened Documentation link in new tab using Ctrl+click at (683, 32) on //span[text()='Documentation']
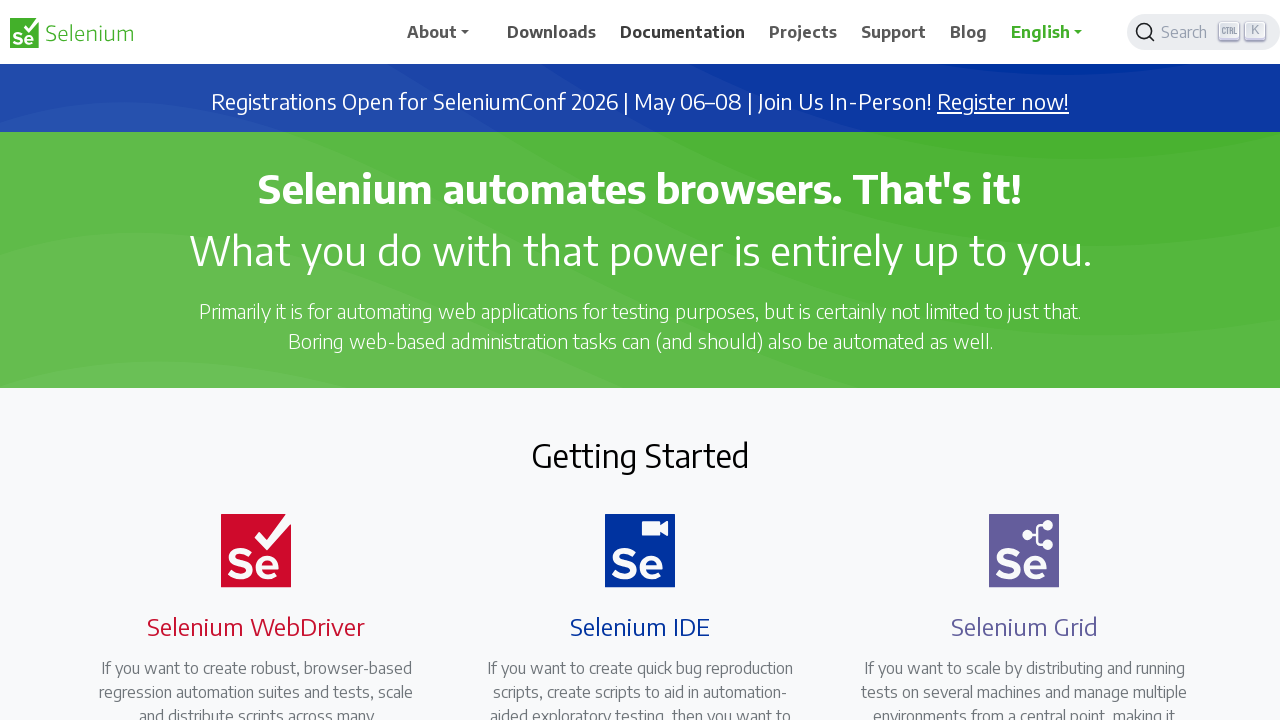

Waited 2 seconds for Documentation tab to load
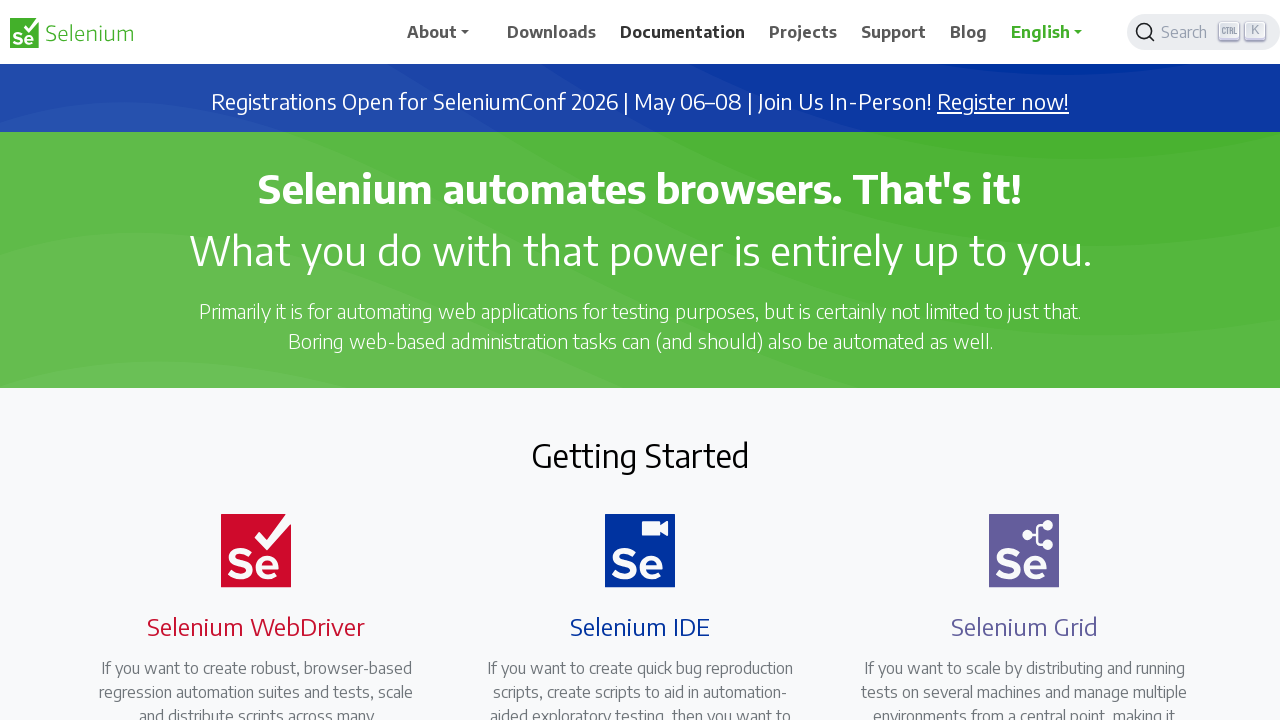

Opened Projects link in new tab using Ctrl+click at (803, 32) on //span[text()='Projects']
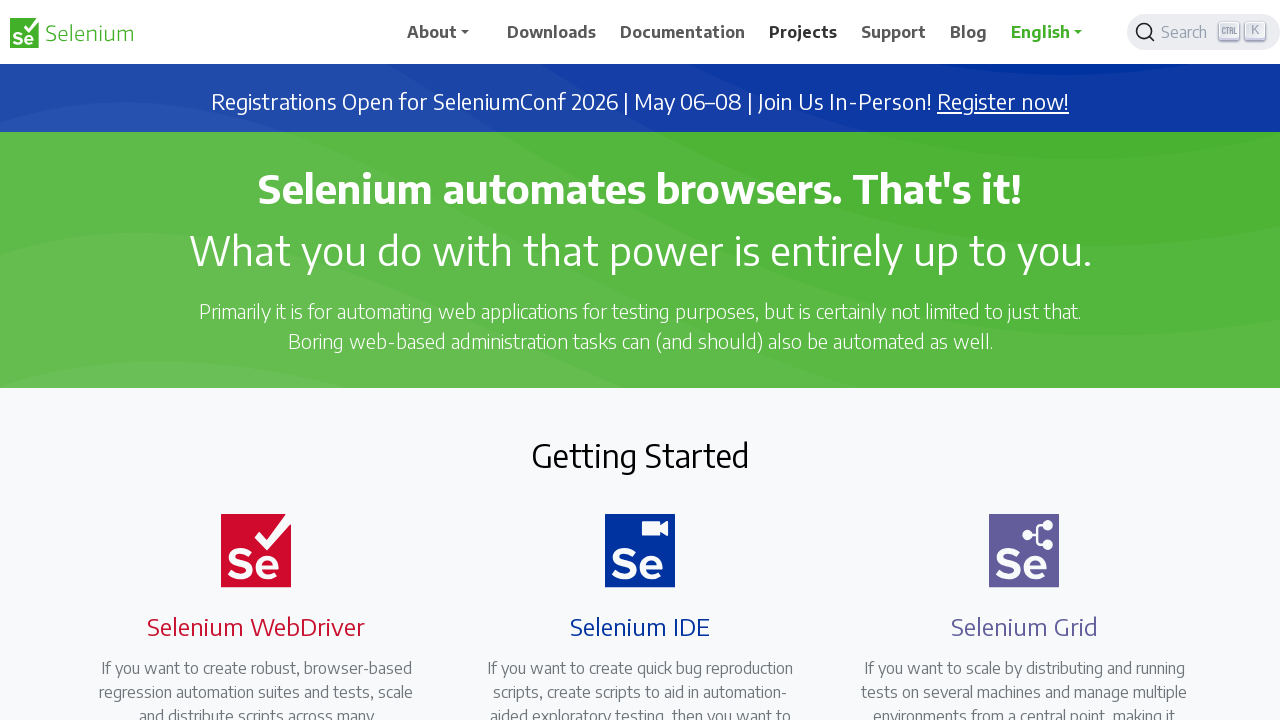

Waited 2 seconds for Projects tab to load
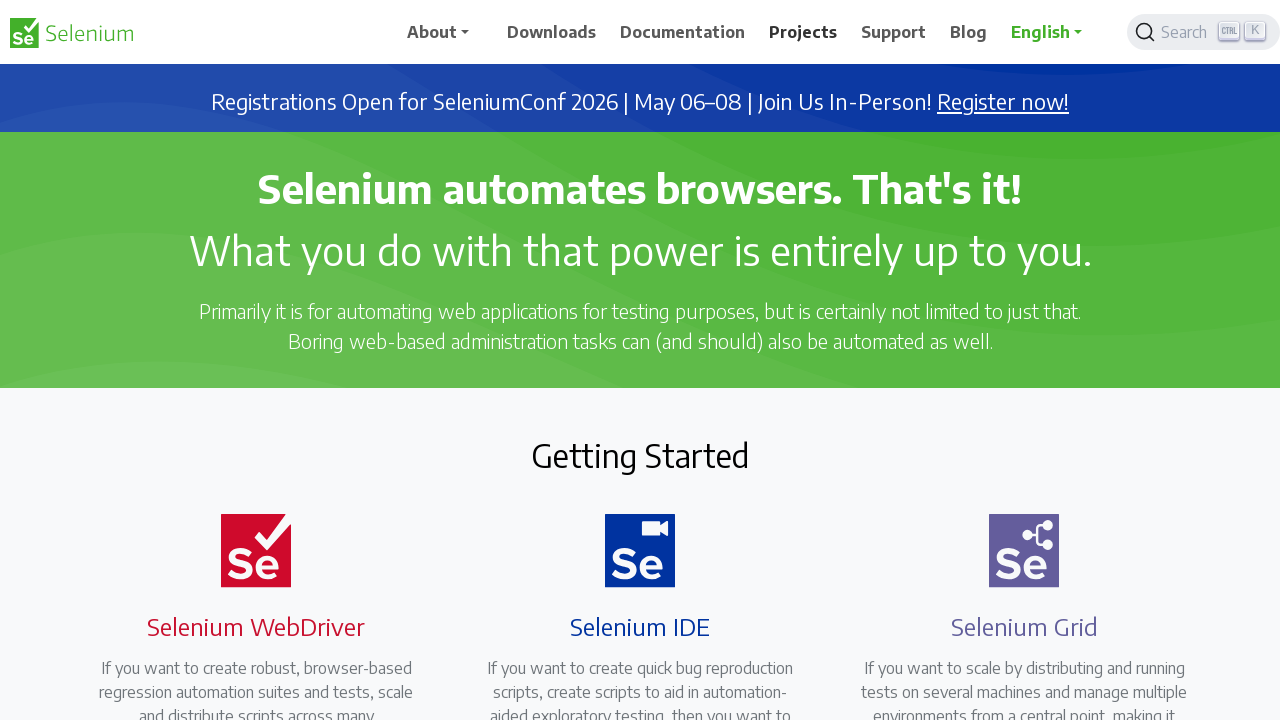

Opened Support link in new tab using Ctrl+click at (894, 32) on //span[text()='Support']
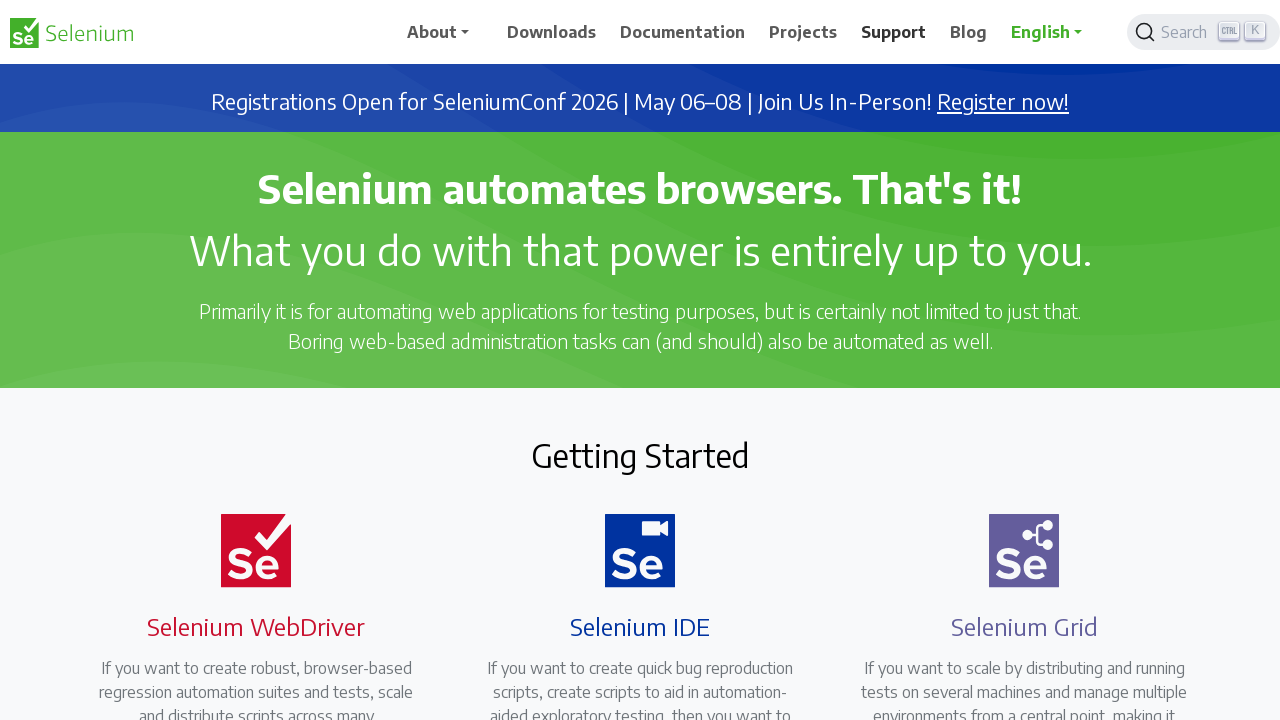

Waited 2 seconds for Support tab to load
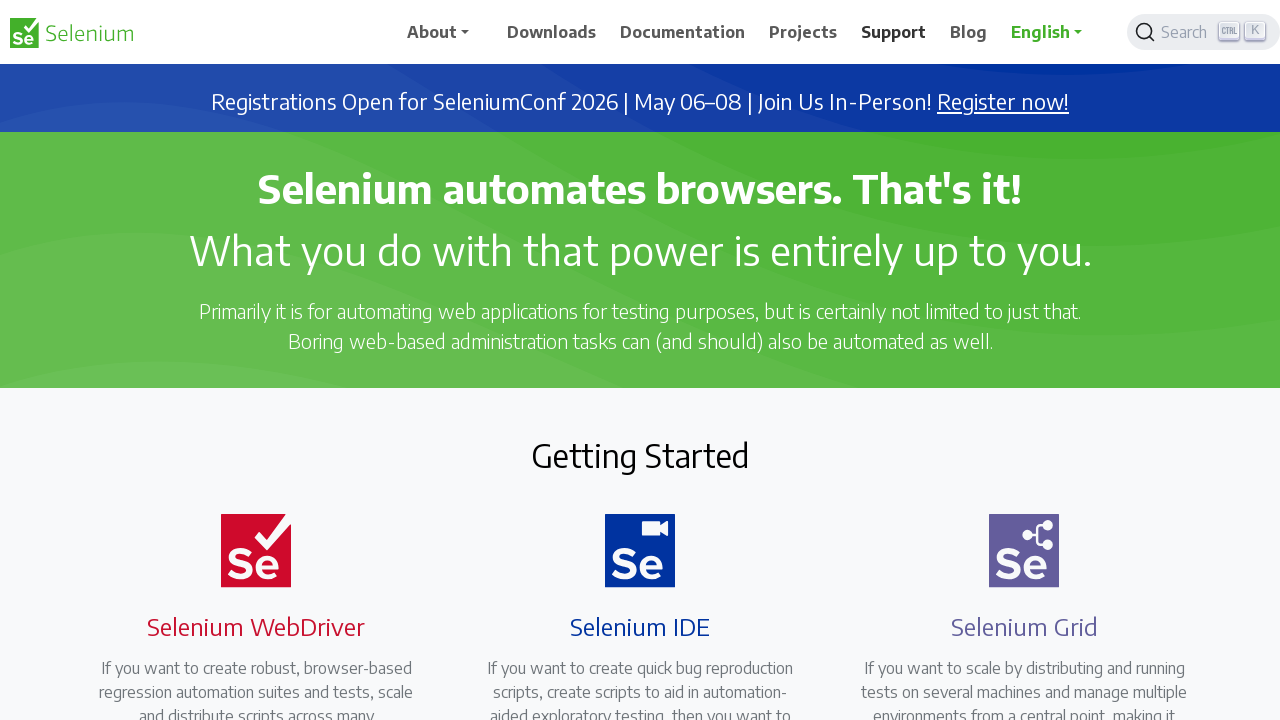

Opened Blog link in new tab using Ctrl+click at (969, 32) on //span[text()='Blog']
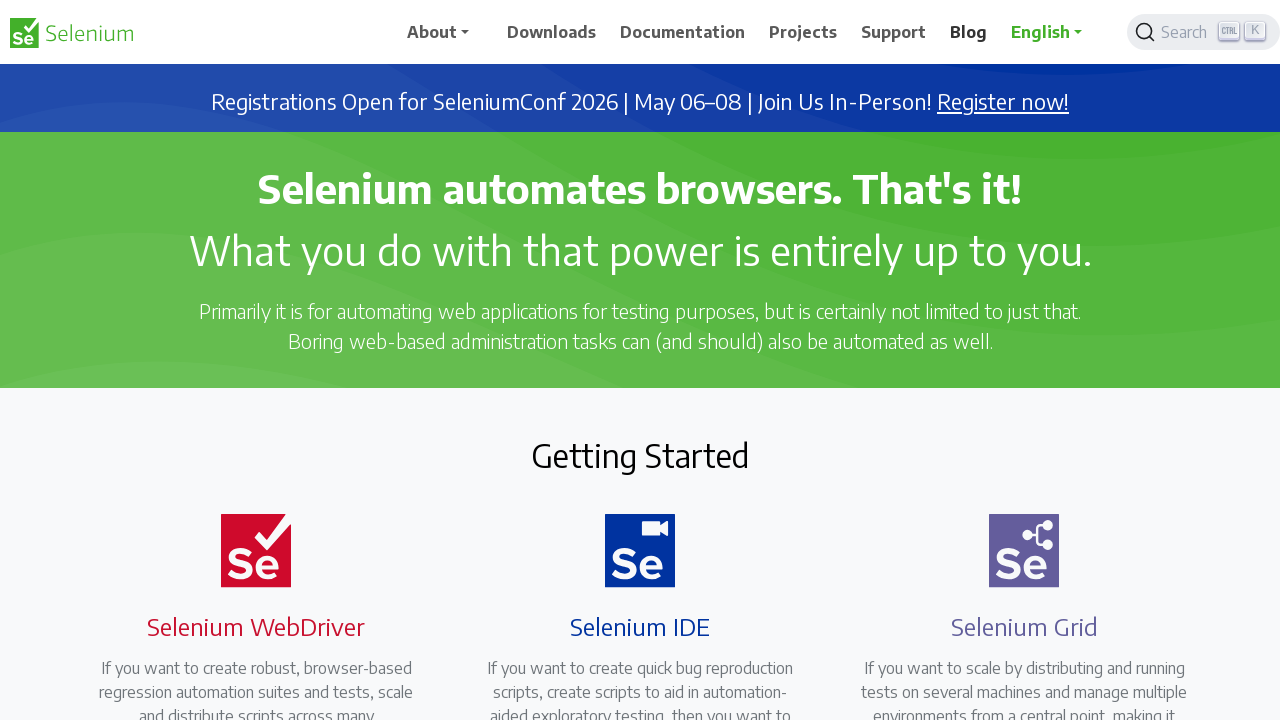

Waited 2 seconds for Blog tab to load
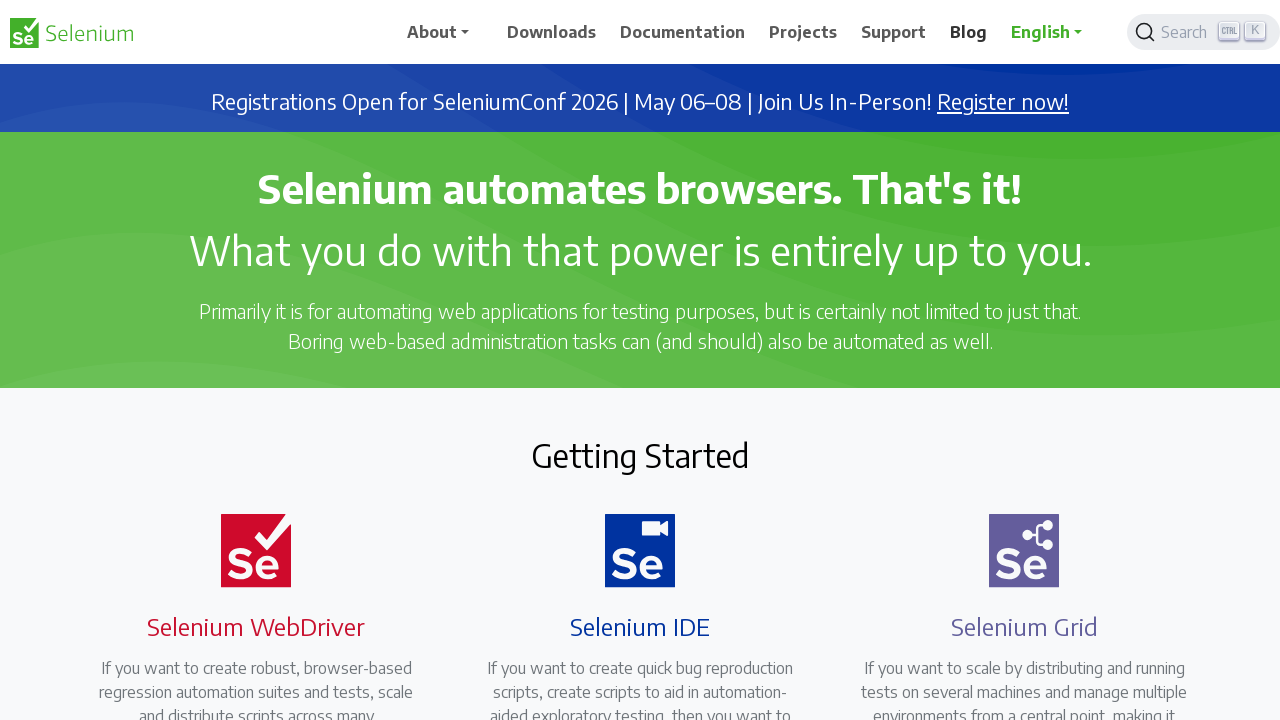

Retrieved all pages/tabs - total count: 6
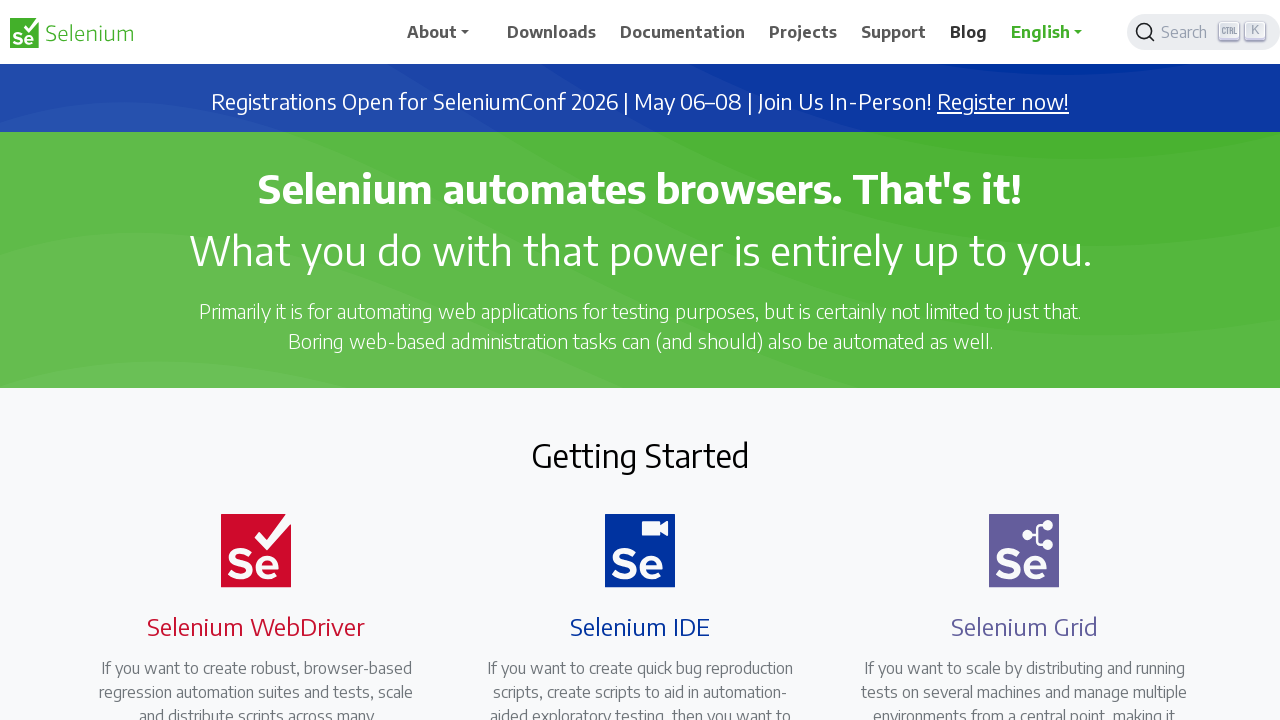

Switched to the last opened tab and brought it to front
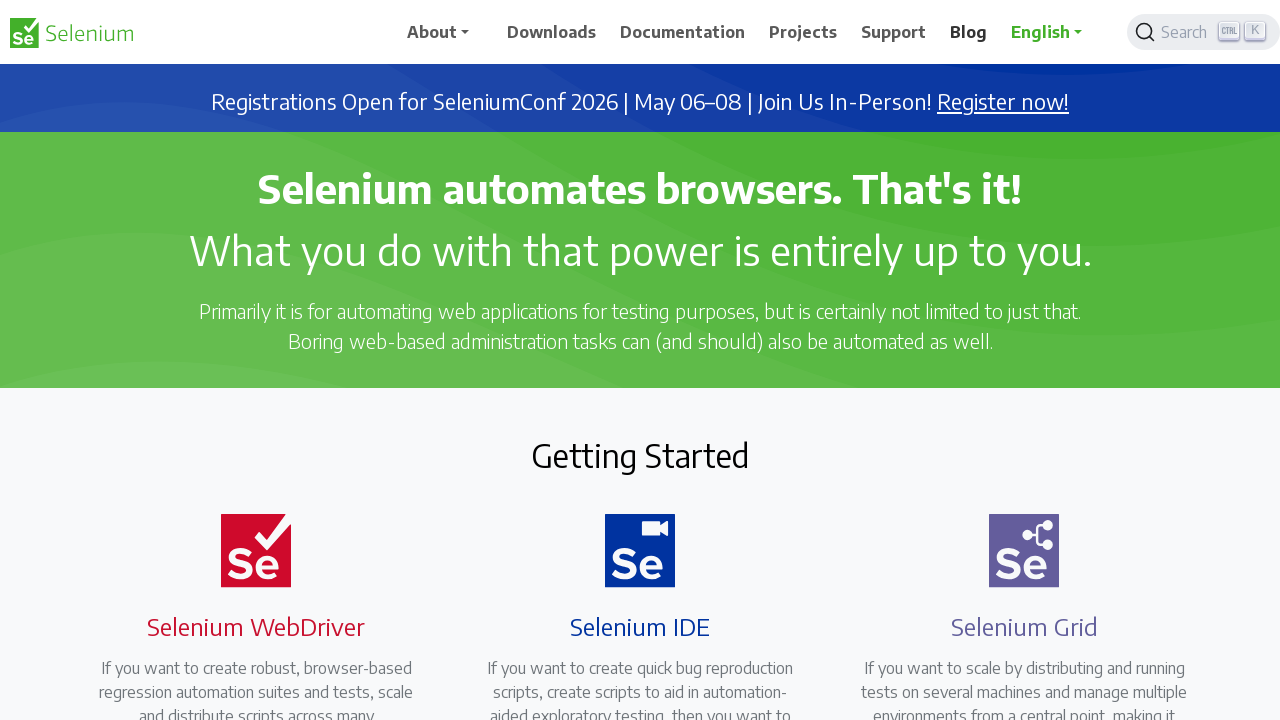

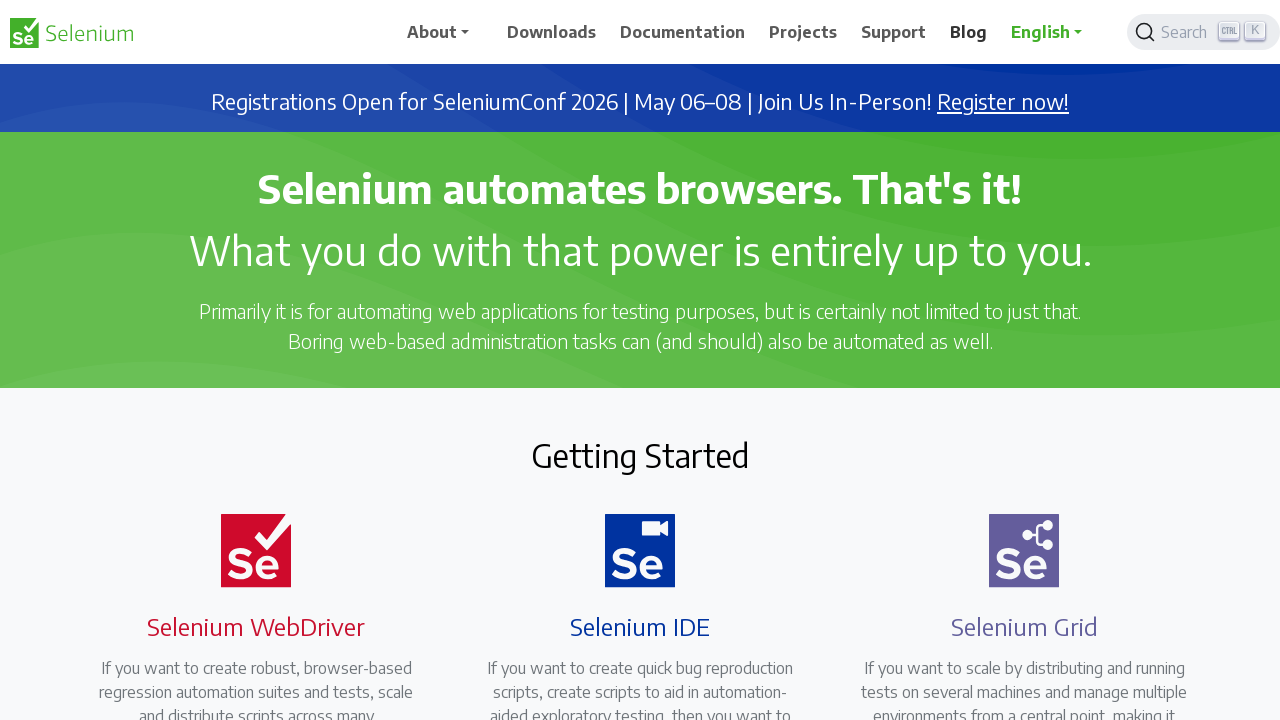